Tests form filling functionality by entering first/last name, selecting a radio button, checking a checkbox, and interacting with a dropdown menu using different selection methods (by index, value, and visible text).

Starting URL: http://formy-project.herokuapp.com/form

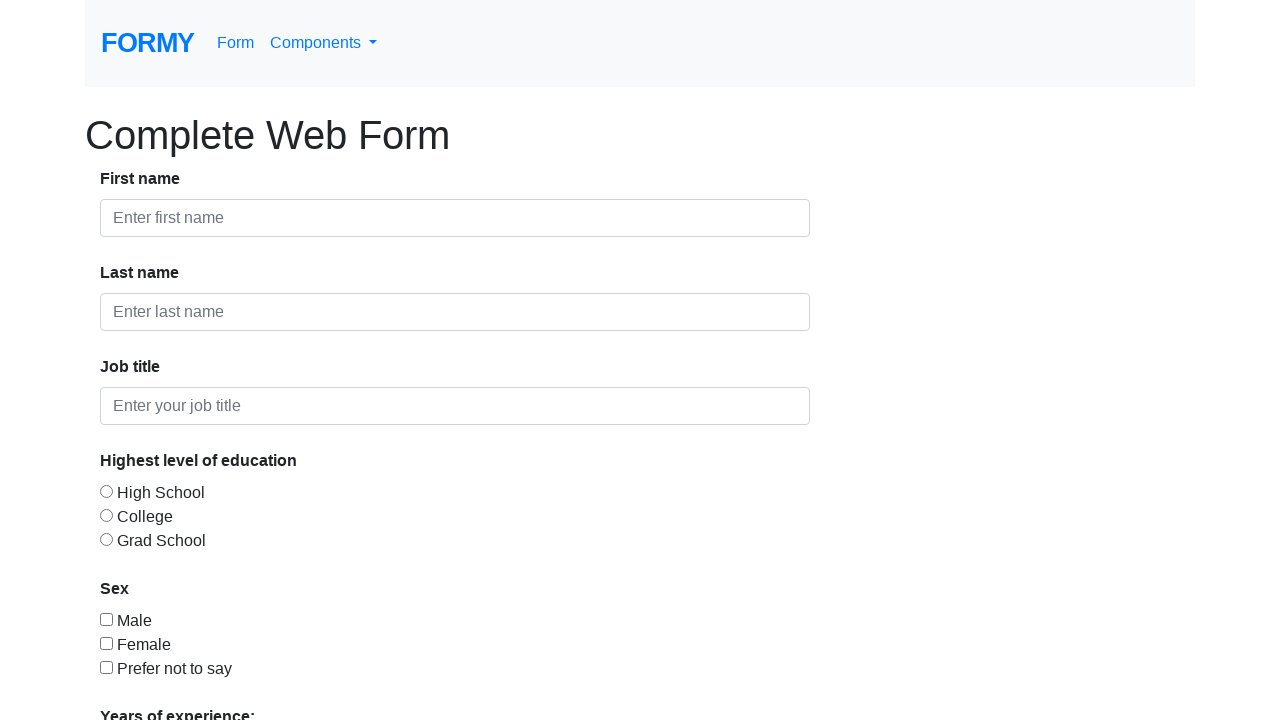

Filled first name field with 'Aravinda' on #first-name
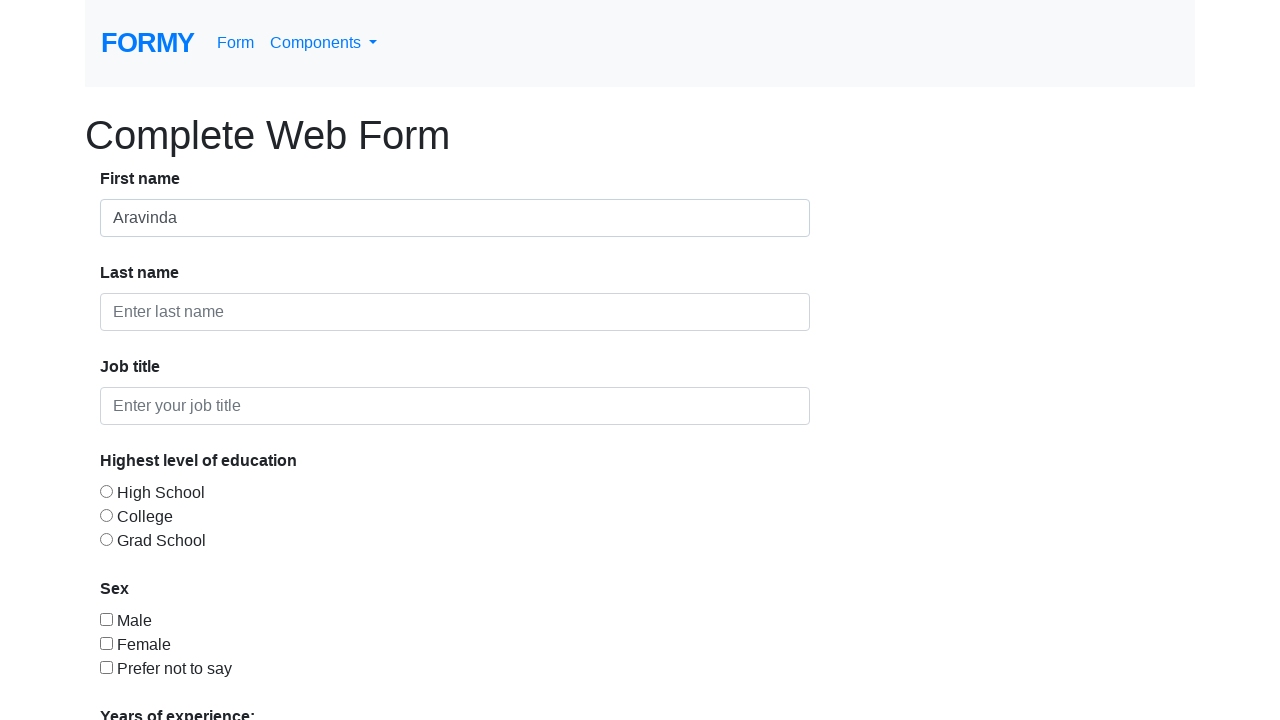

Filled last name field with 'HB' on #last-name
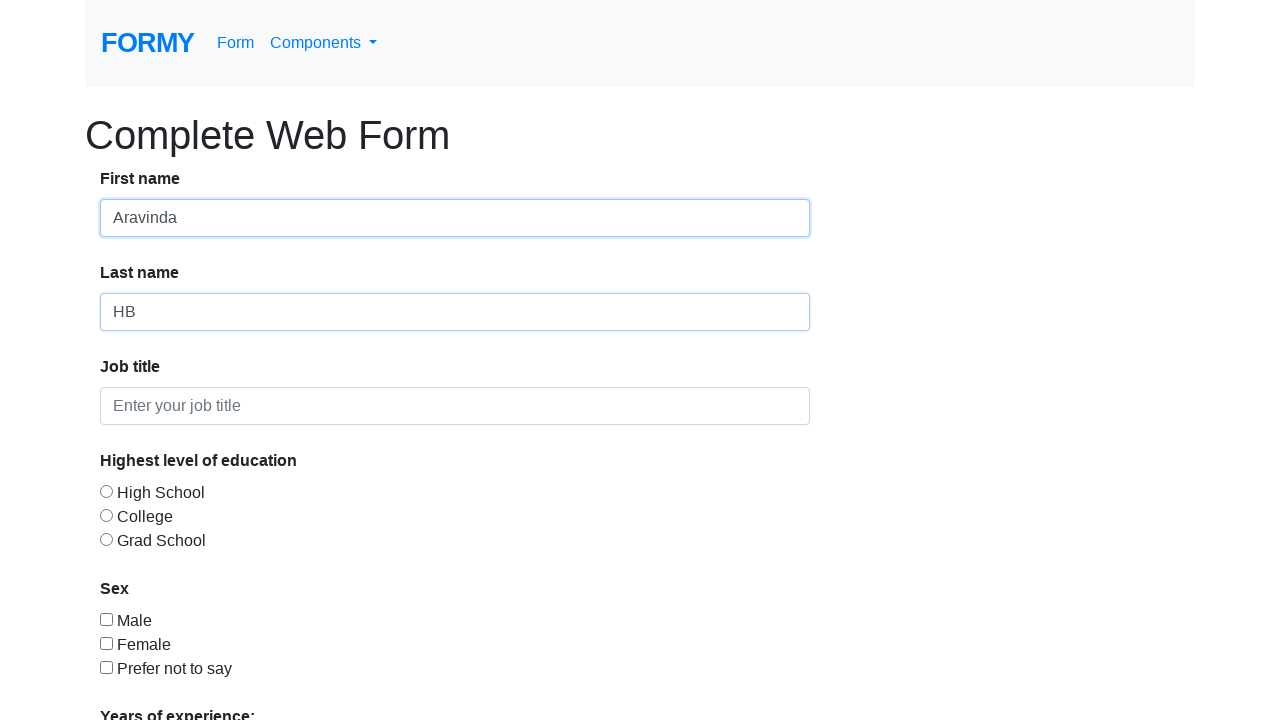

Selected radio button option 3 at (106, 539) on #radio-button-3
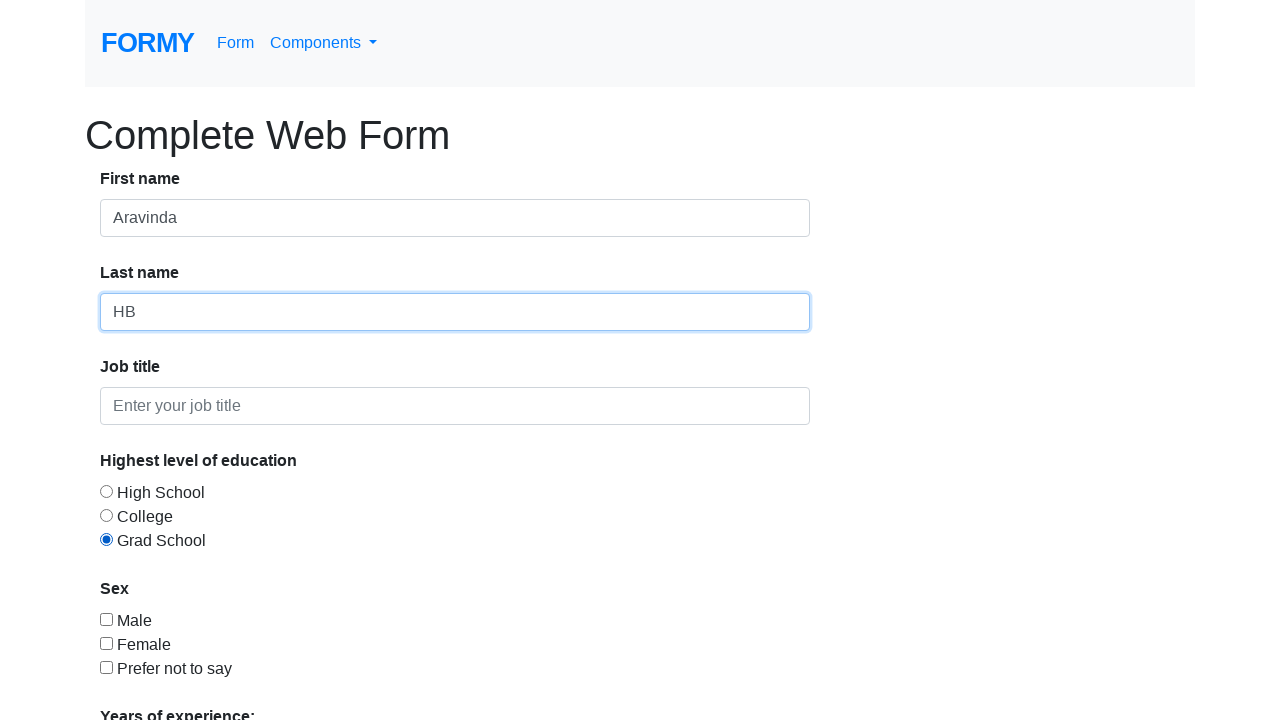

Checked checkbox 1 at (106, 619) on #checkbox-1
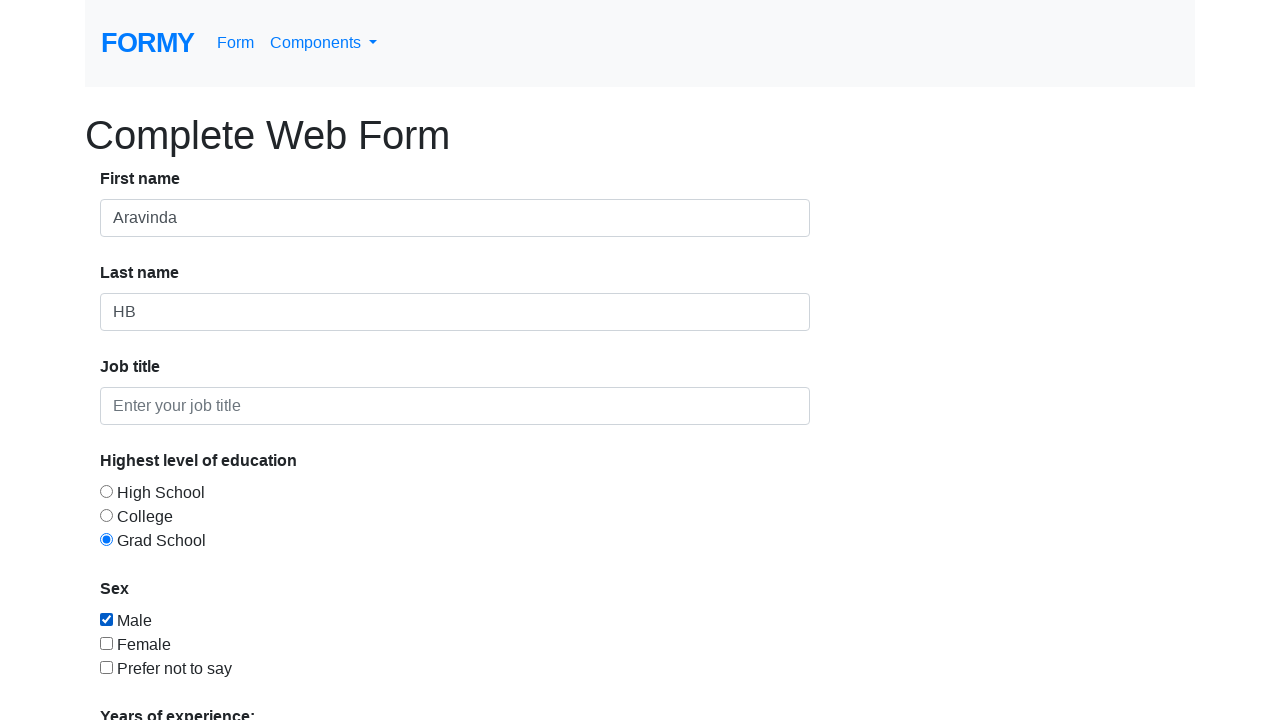

Selected dropdown option by index 2 (3rd option) on #select-menu
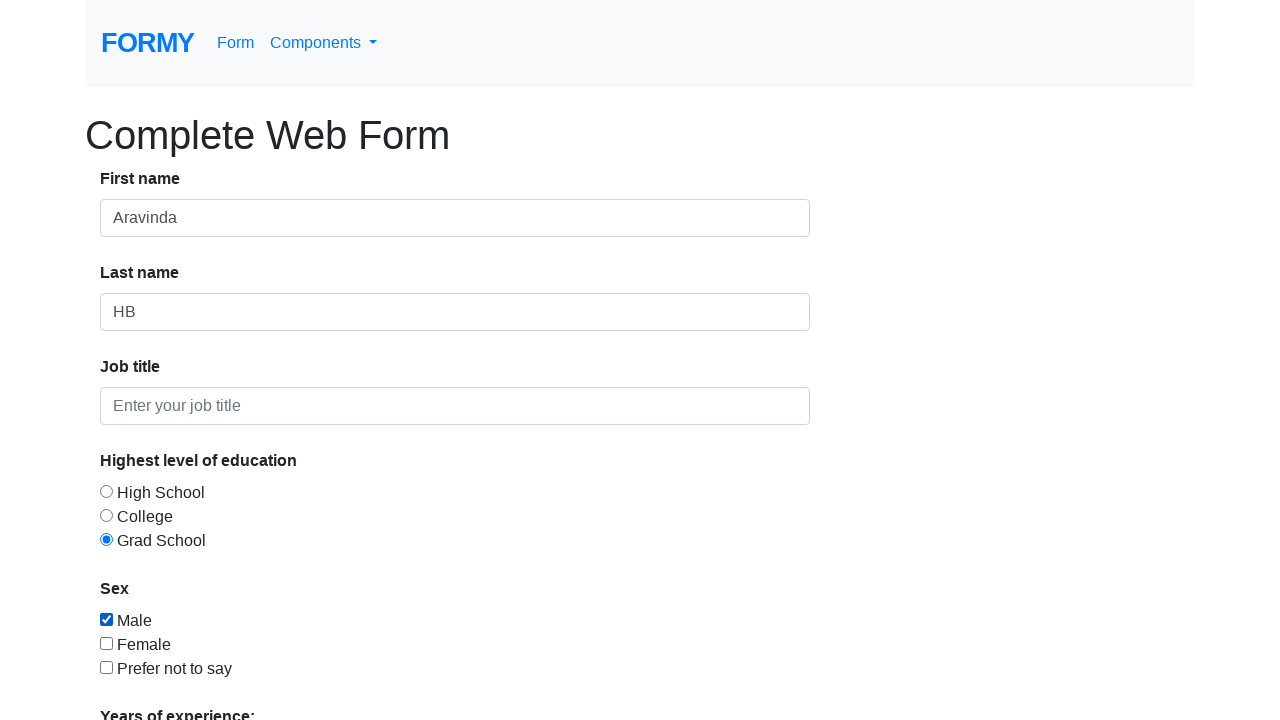

Waited 2000ms before next dropdown selection
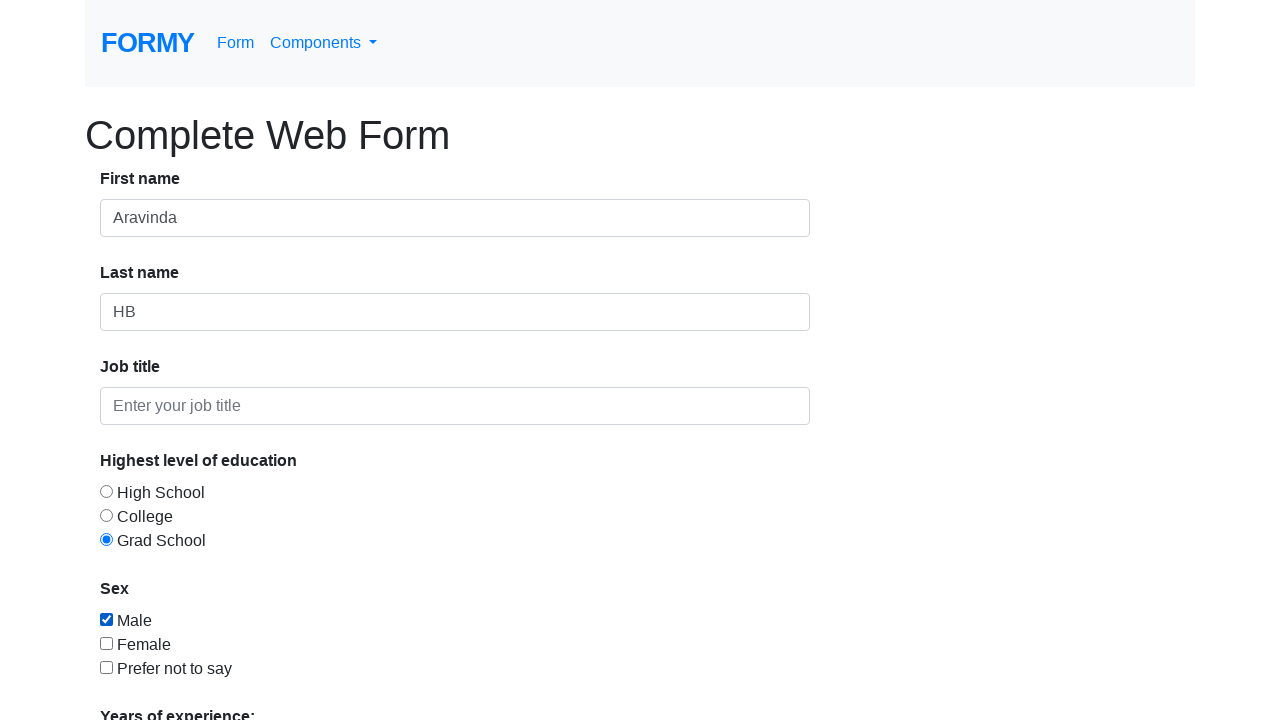

Selected dropdown option by value '4' on #select-menu
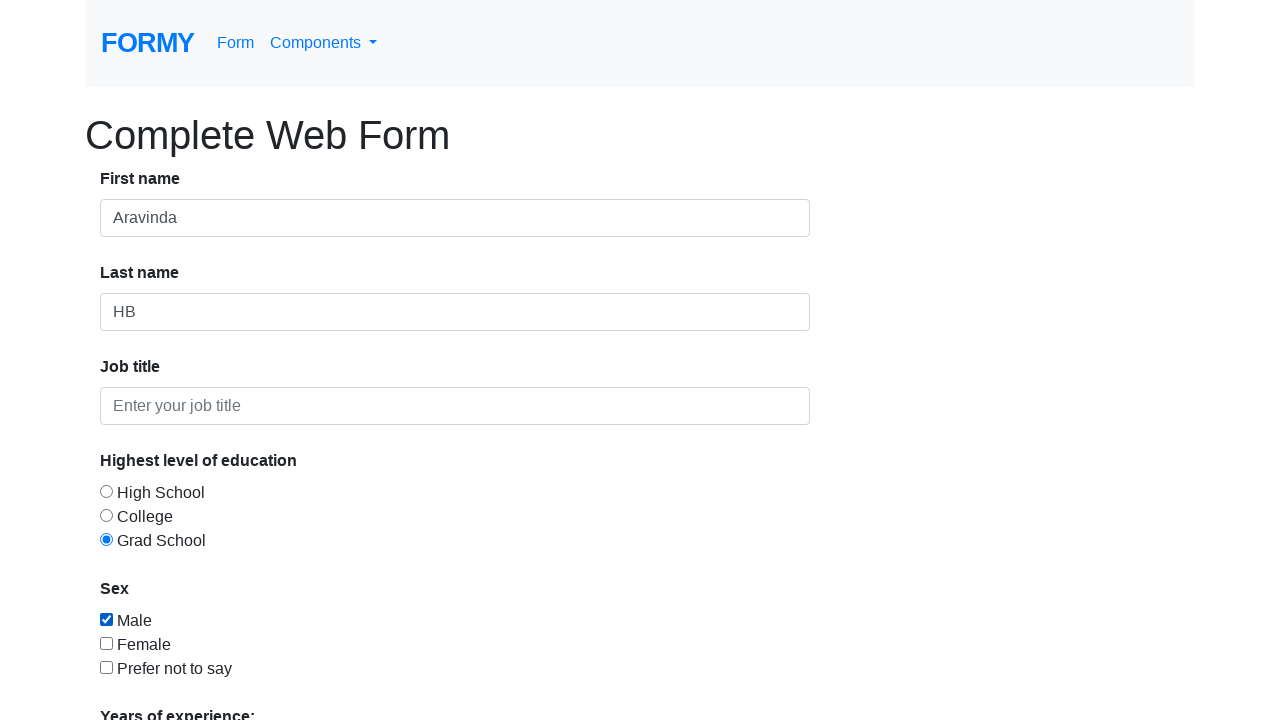

Waited 2000ms before final dropdown selection
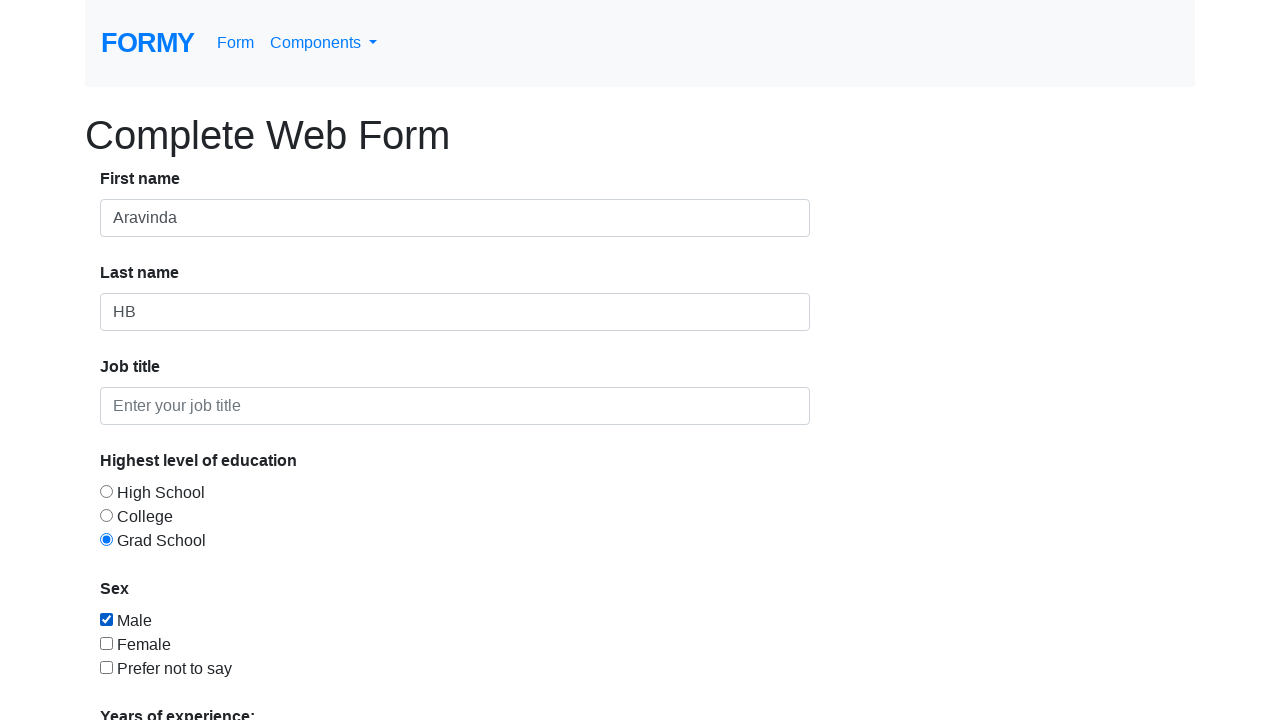

Selected dropdown option by visible text '5-9' on #select-menu
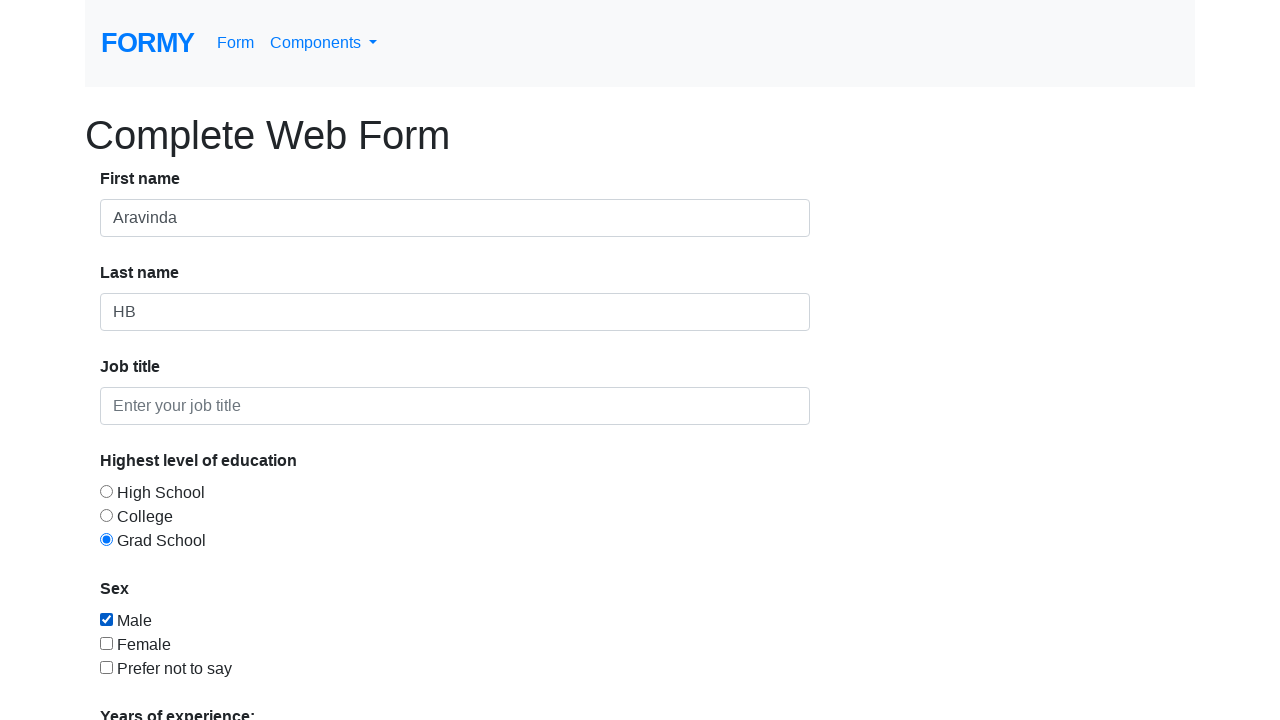

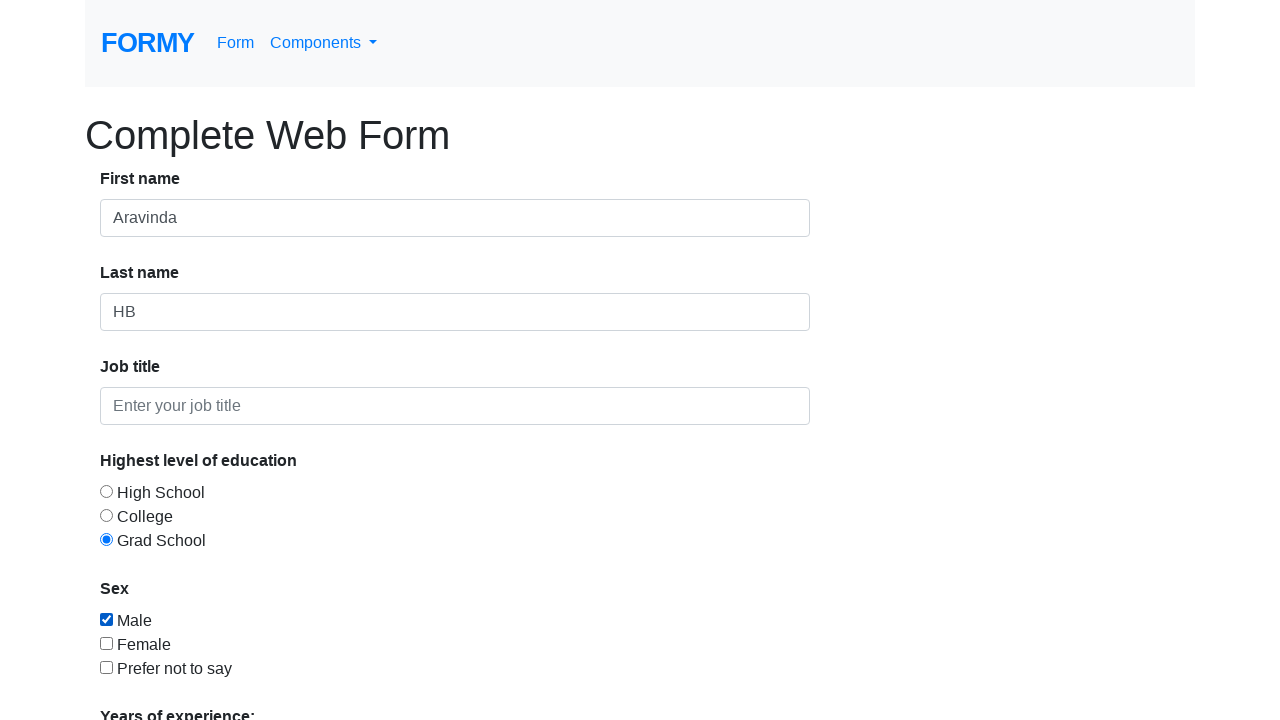